Tests user signup with valid data by filling out the registration form with all required fields and verifying successful account creation

Starting URL: https://storeus.com/

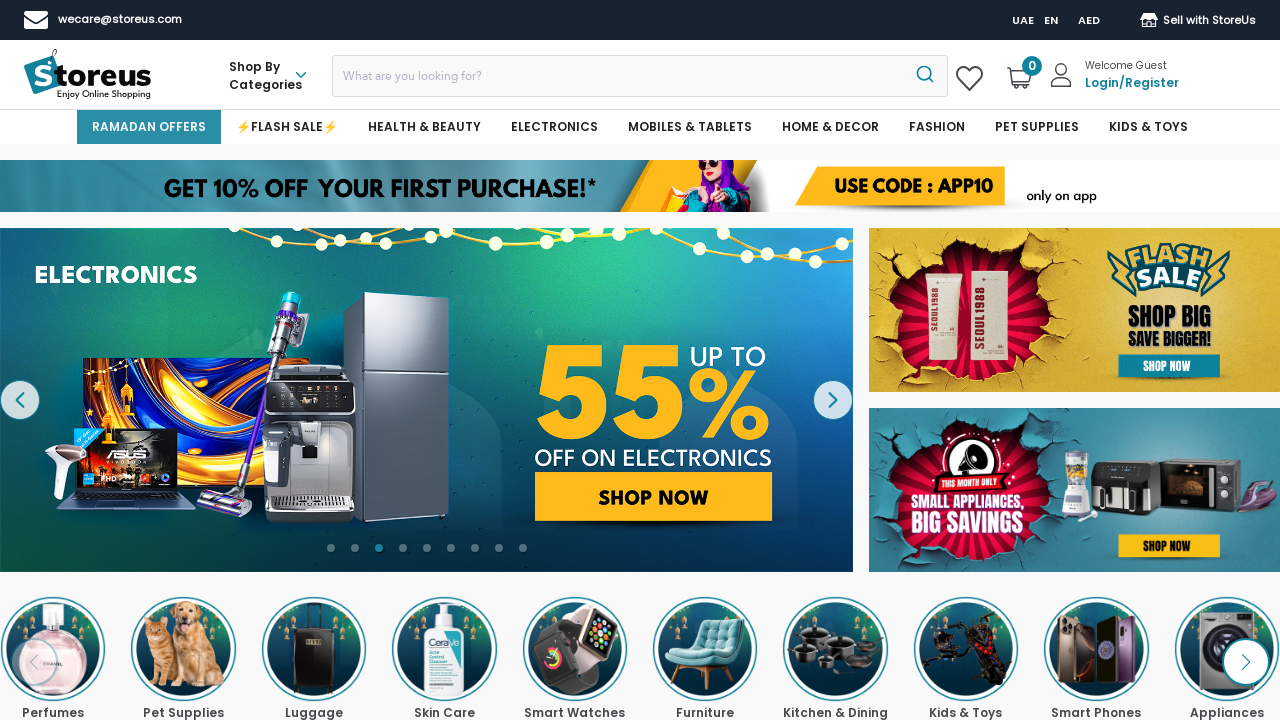

Clicked login link at (1132, 82) on xpath=//span[@class='bold-login-message']
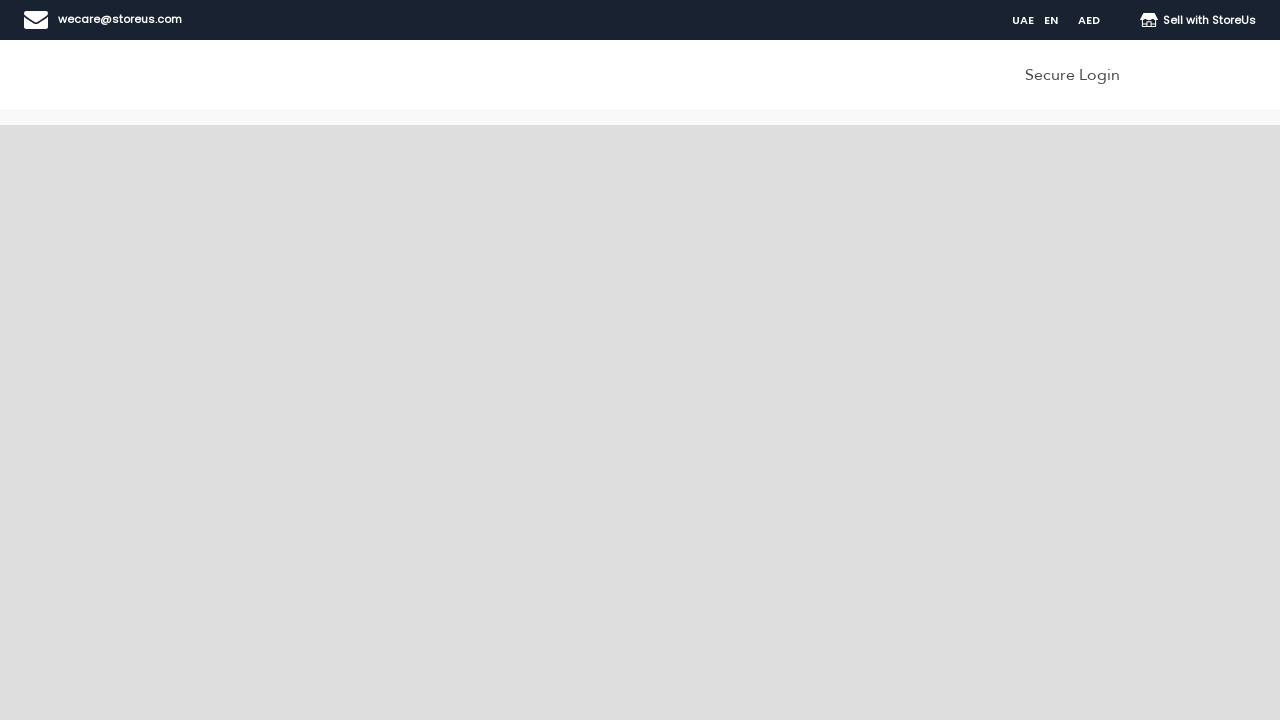

Signup button is visible
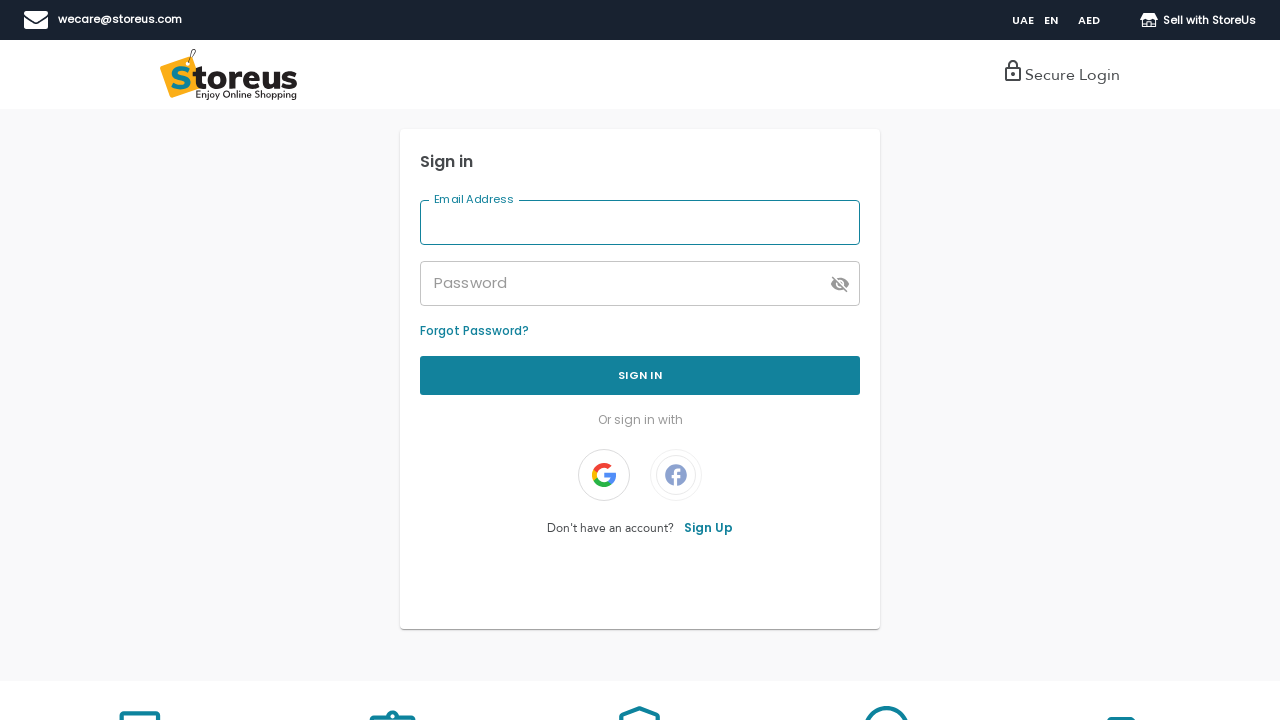

Clicked signup button at (711, 528) on .footer-button-width
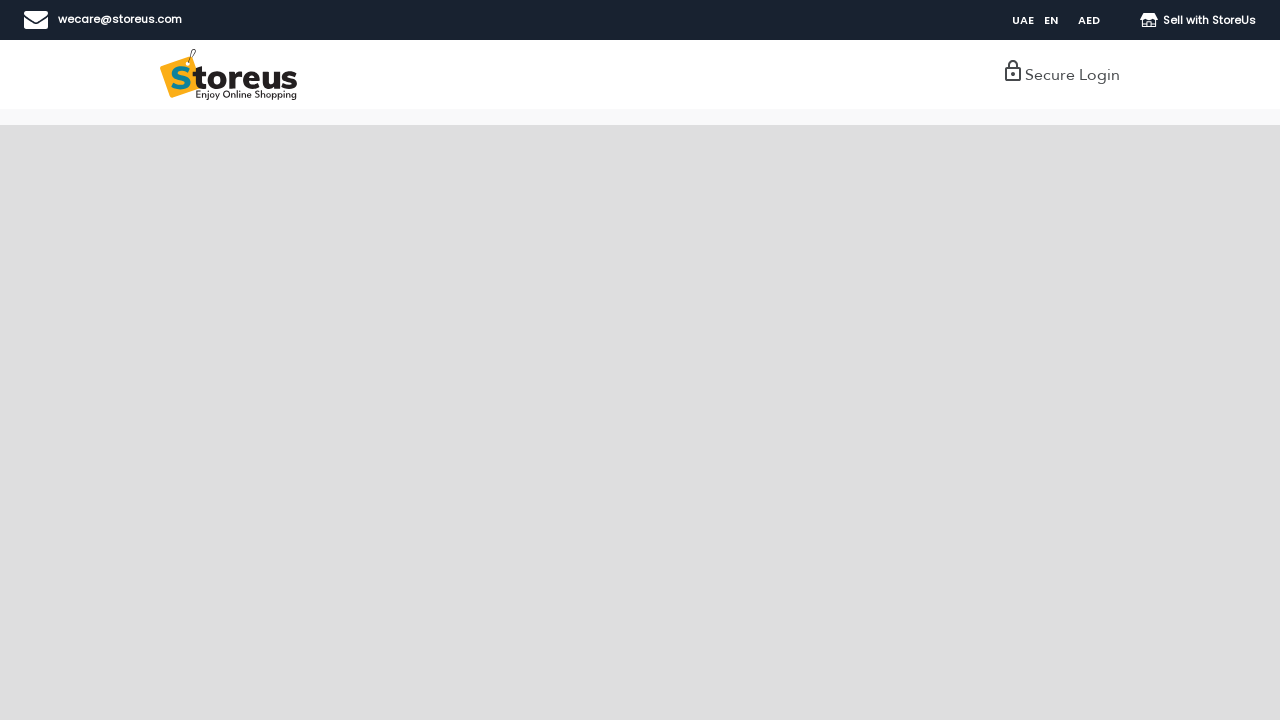

Filled first name field with 'John' on #firstName
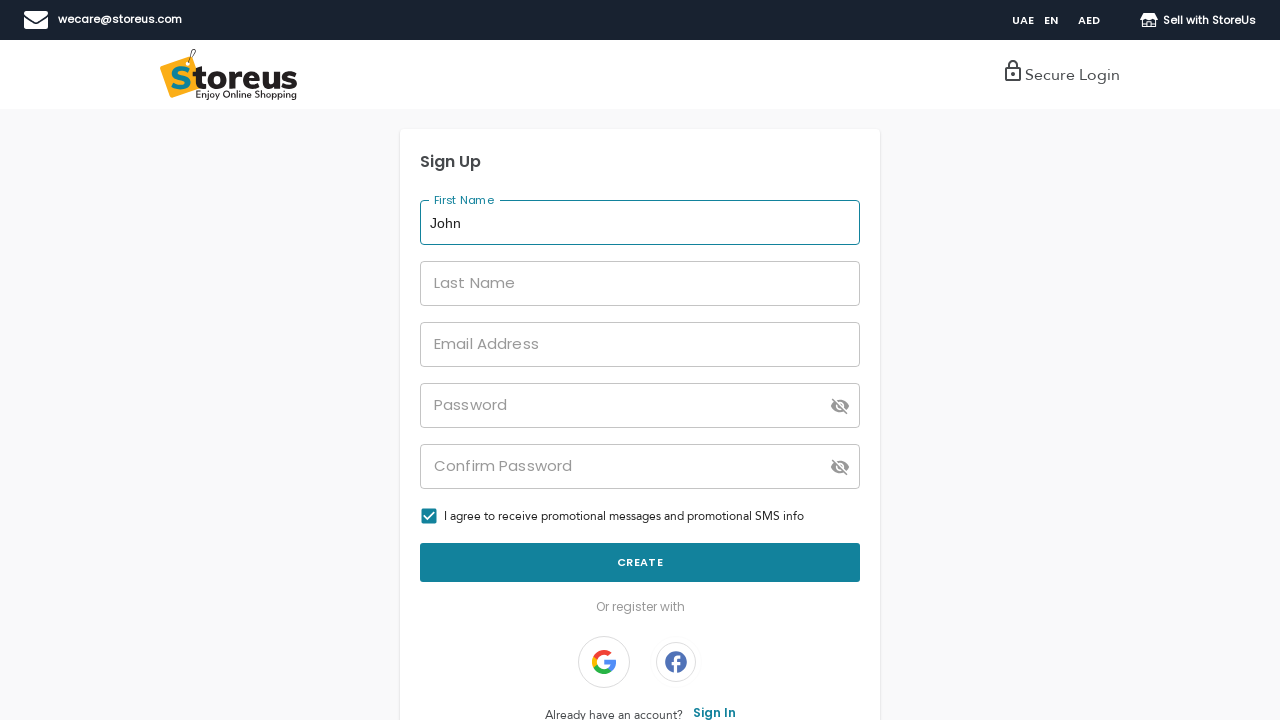

Filled last name field with 'Smith' on #lastName
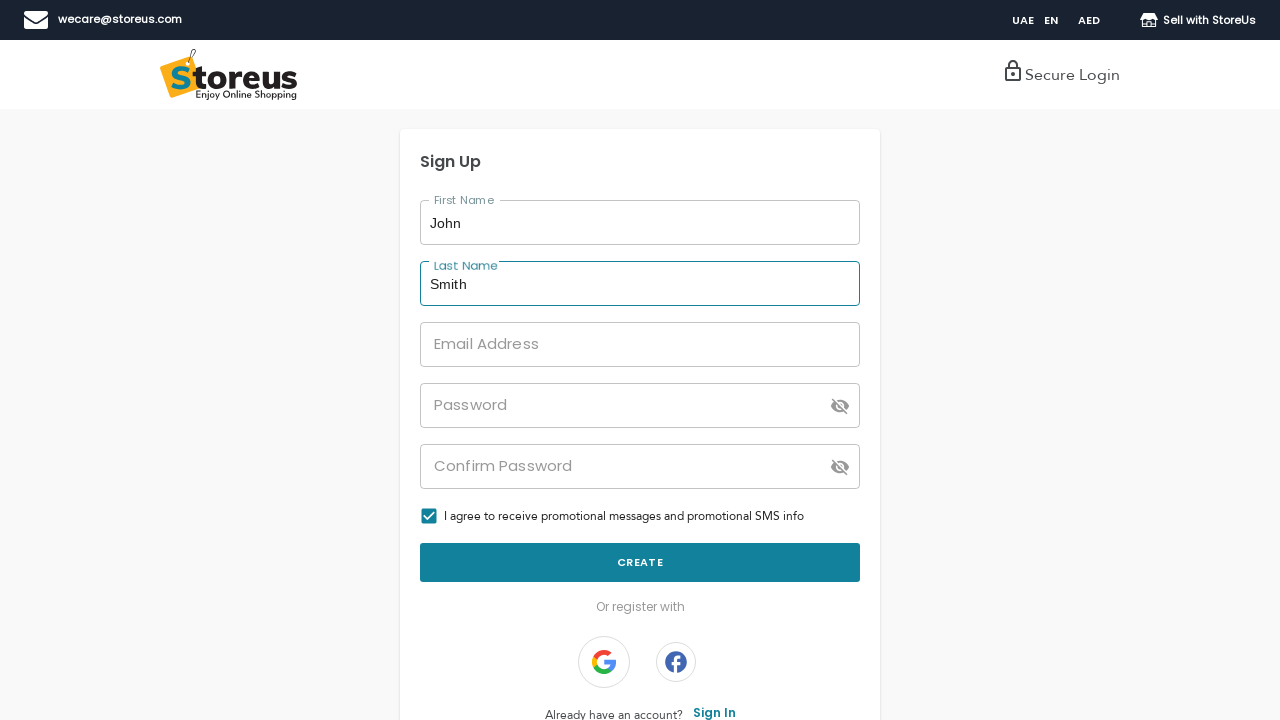

Filled email field with 'testuser847@example.com' on #login
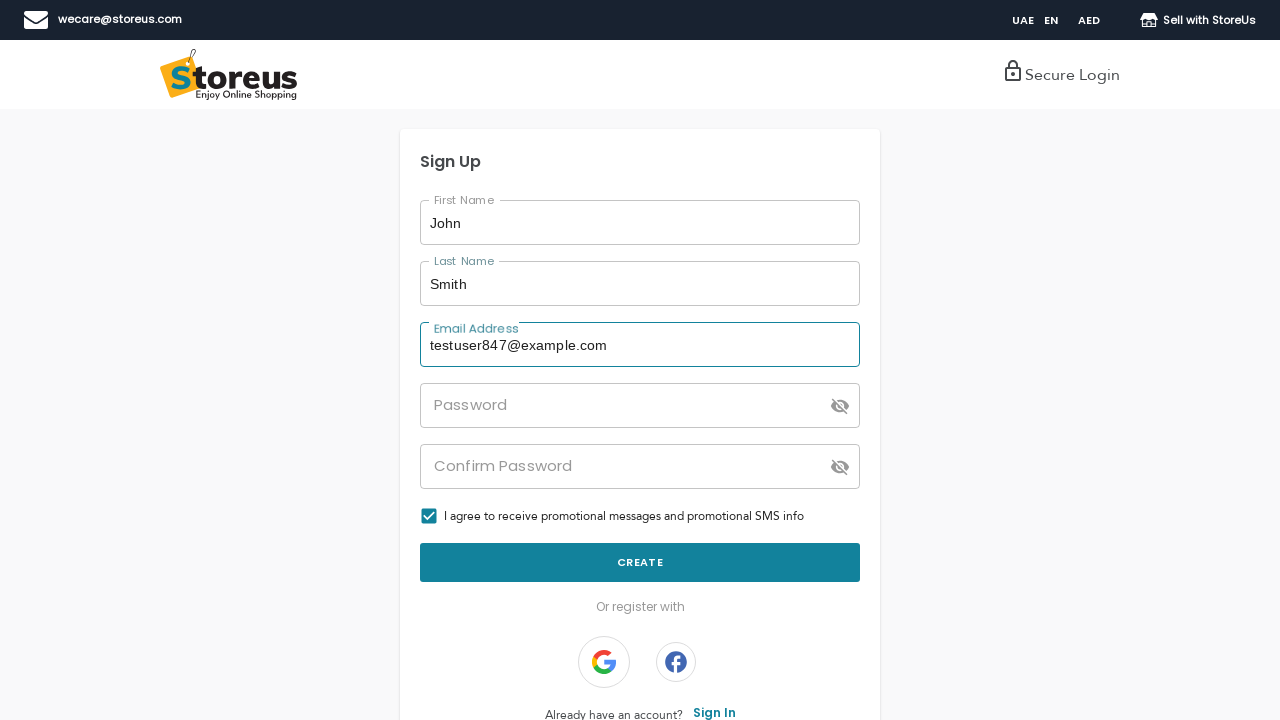

Filled password field with valid password on #password
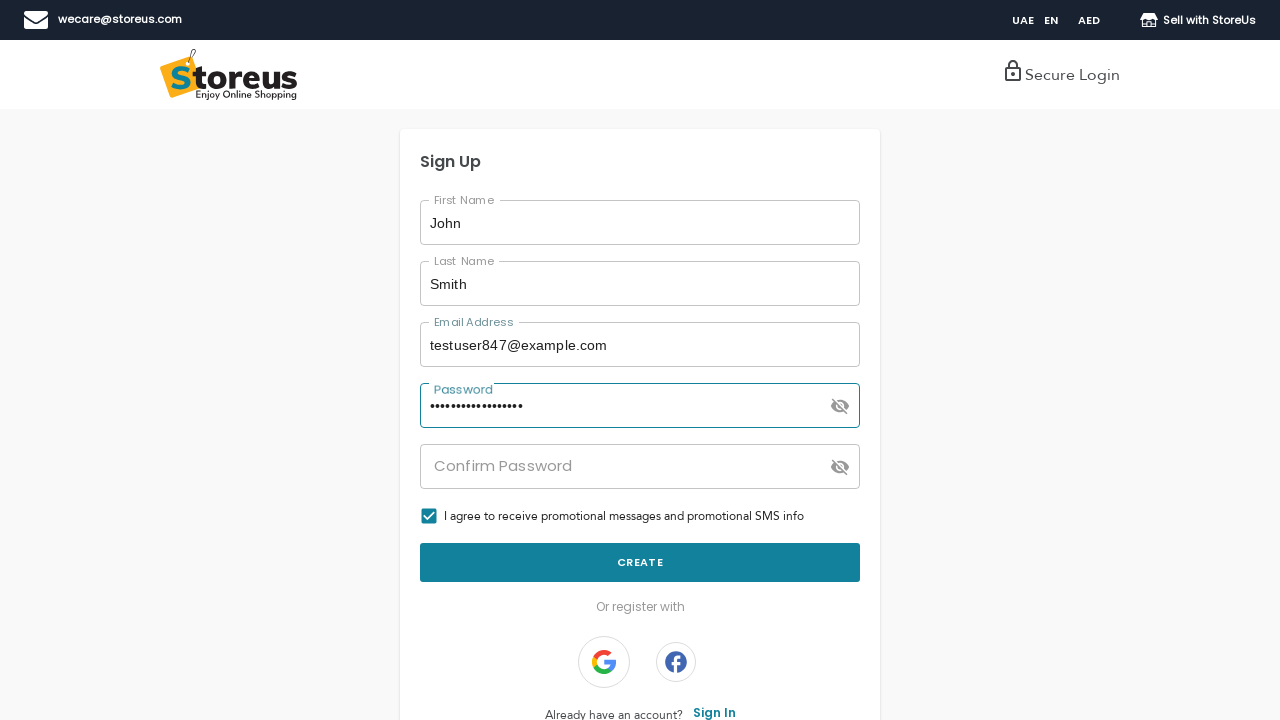

Filled password confirmation field with matching password on #passwordConfirmation
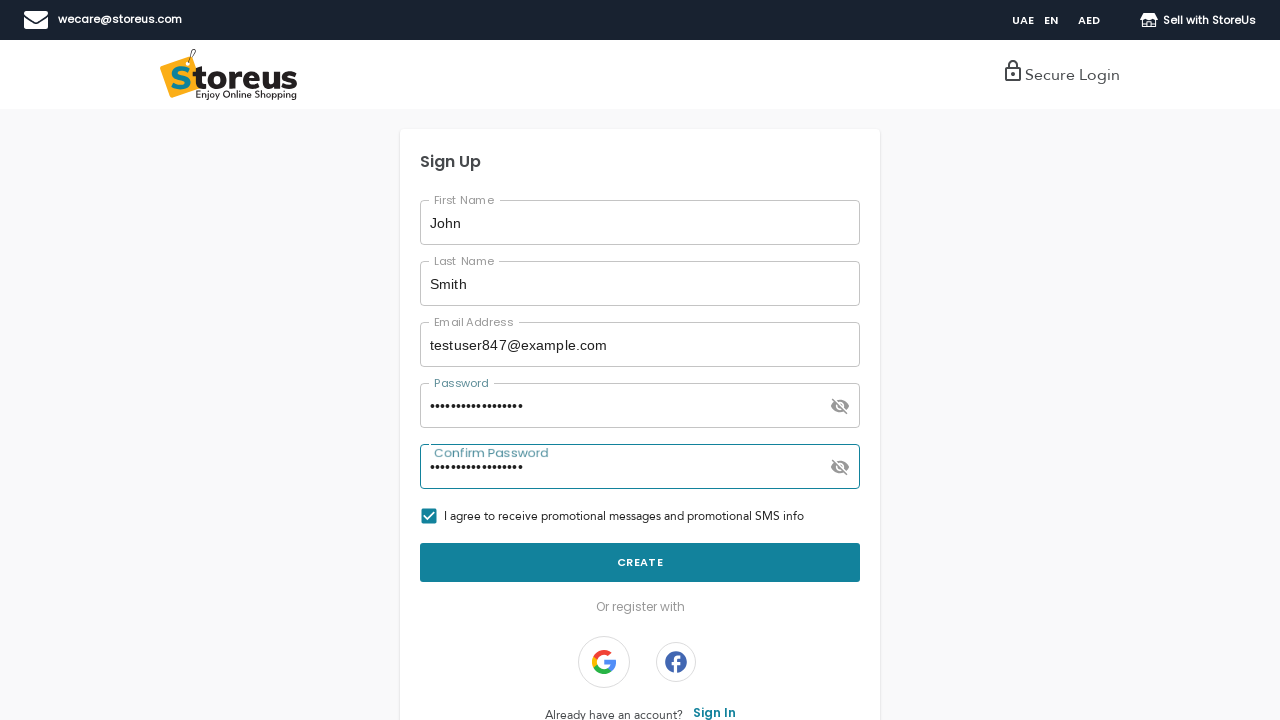

Clicked submit button to register account at (640, 563) on button[type='submit']
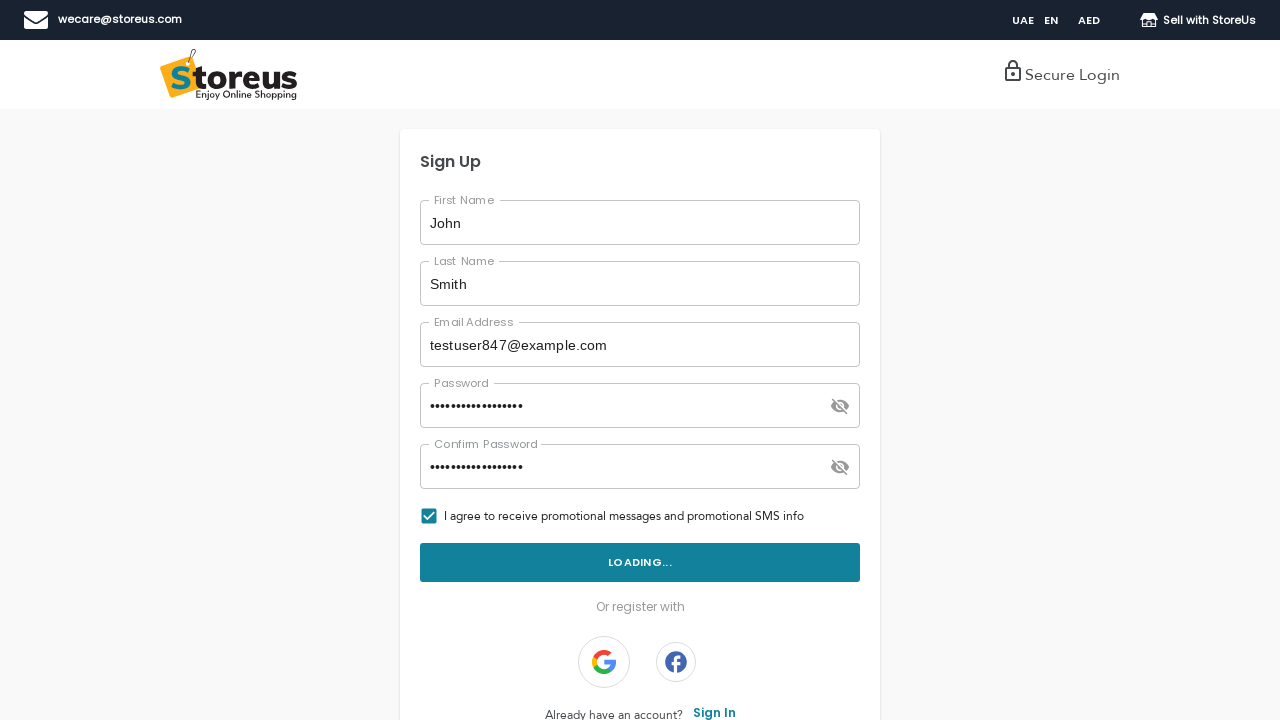

Account creation successful - lock button element loaded
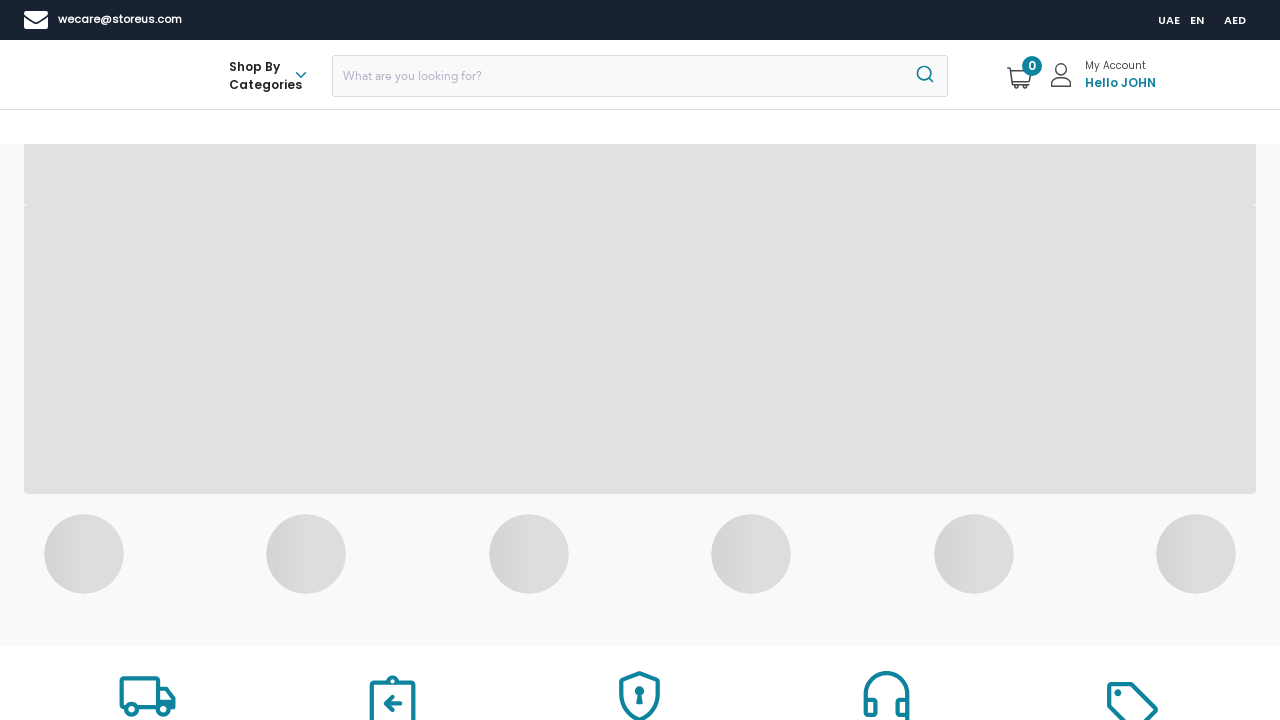

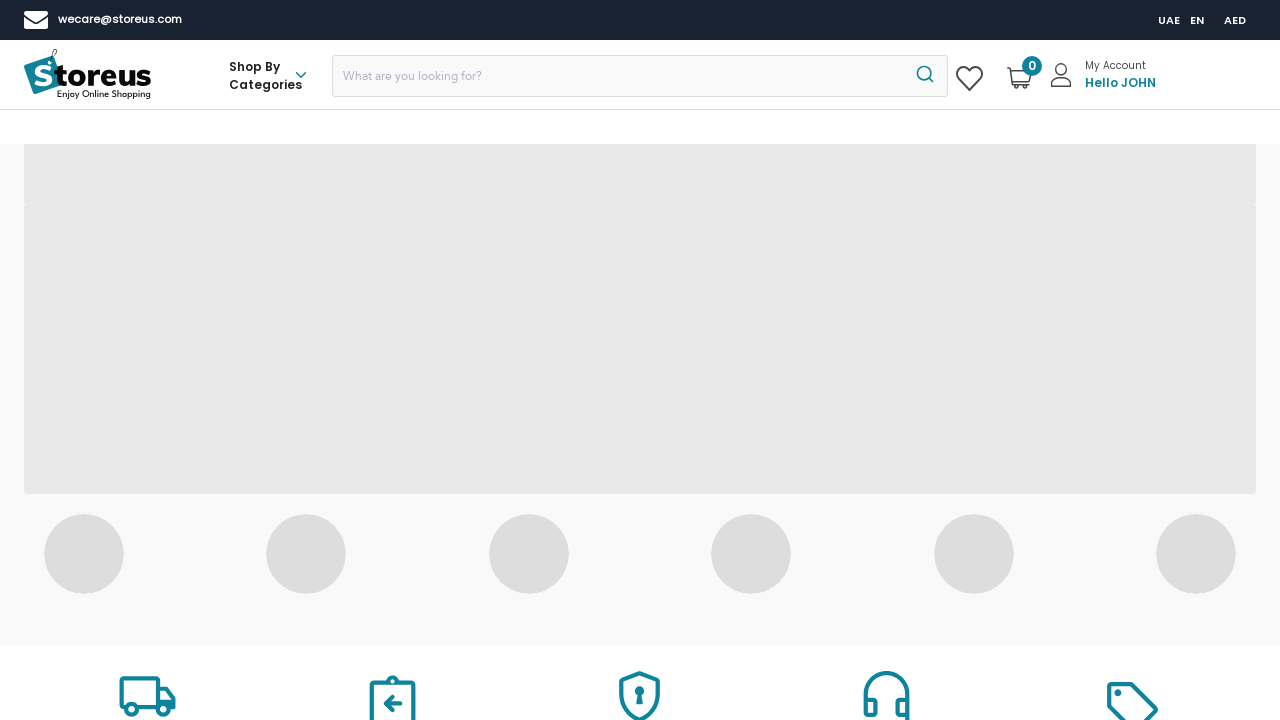